Navigates to the Rahul Shetty Academy Automation Practice page and maximizes the browser window to prepare for automation testing.

Starting URL: https://rahulshettyacademy.com/AutomationPractice/

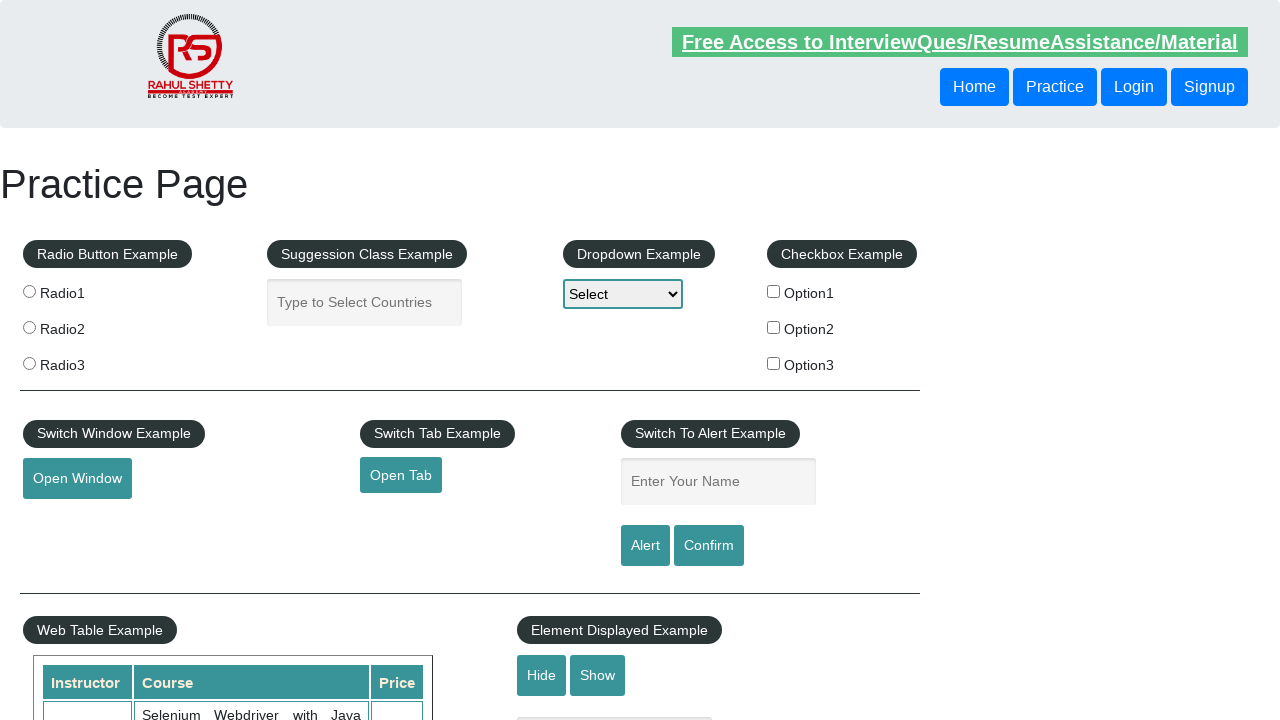

Navigated to Rahul Shetty Academy Automation Practice page
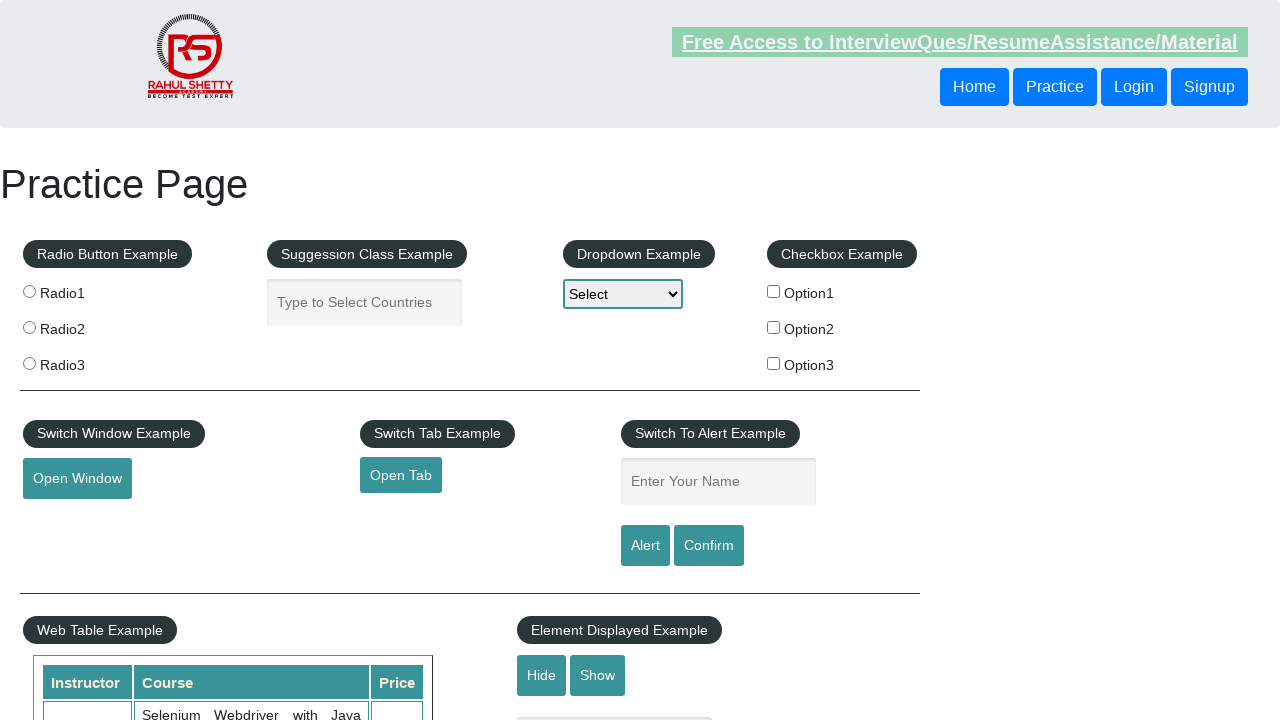

Maximized browser window to 1920x1080
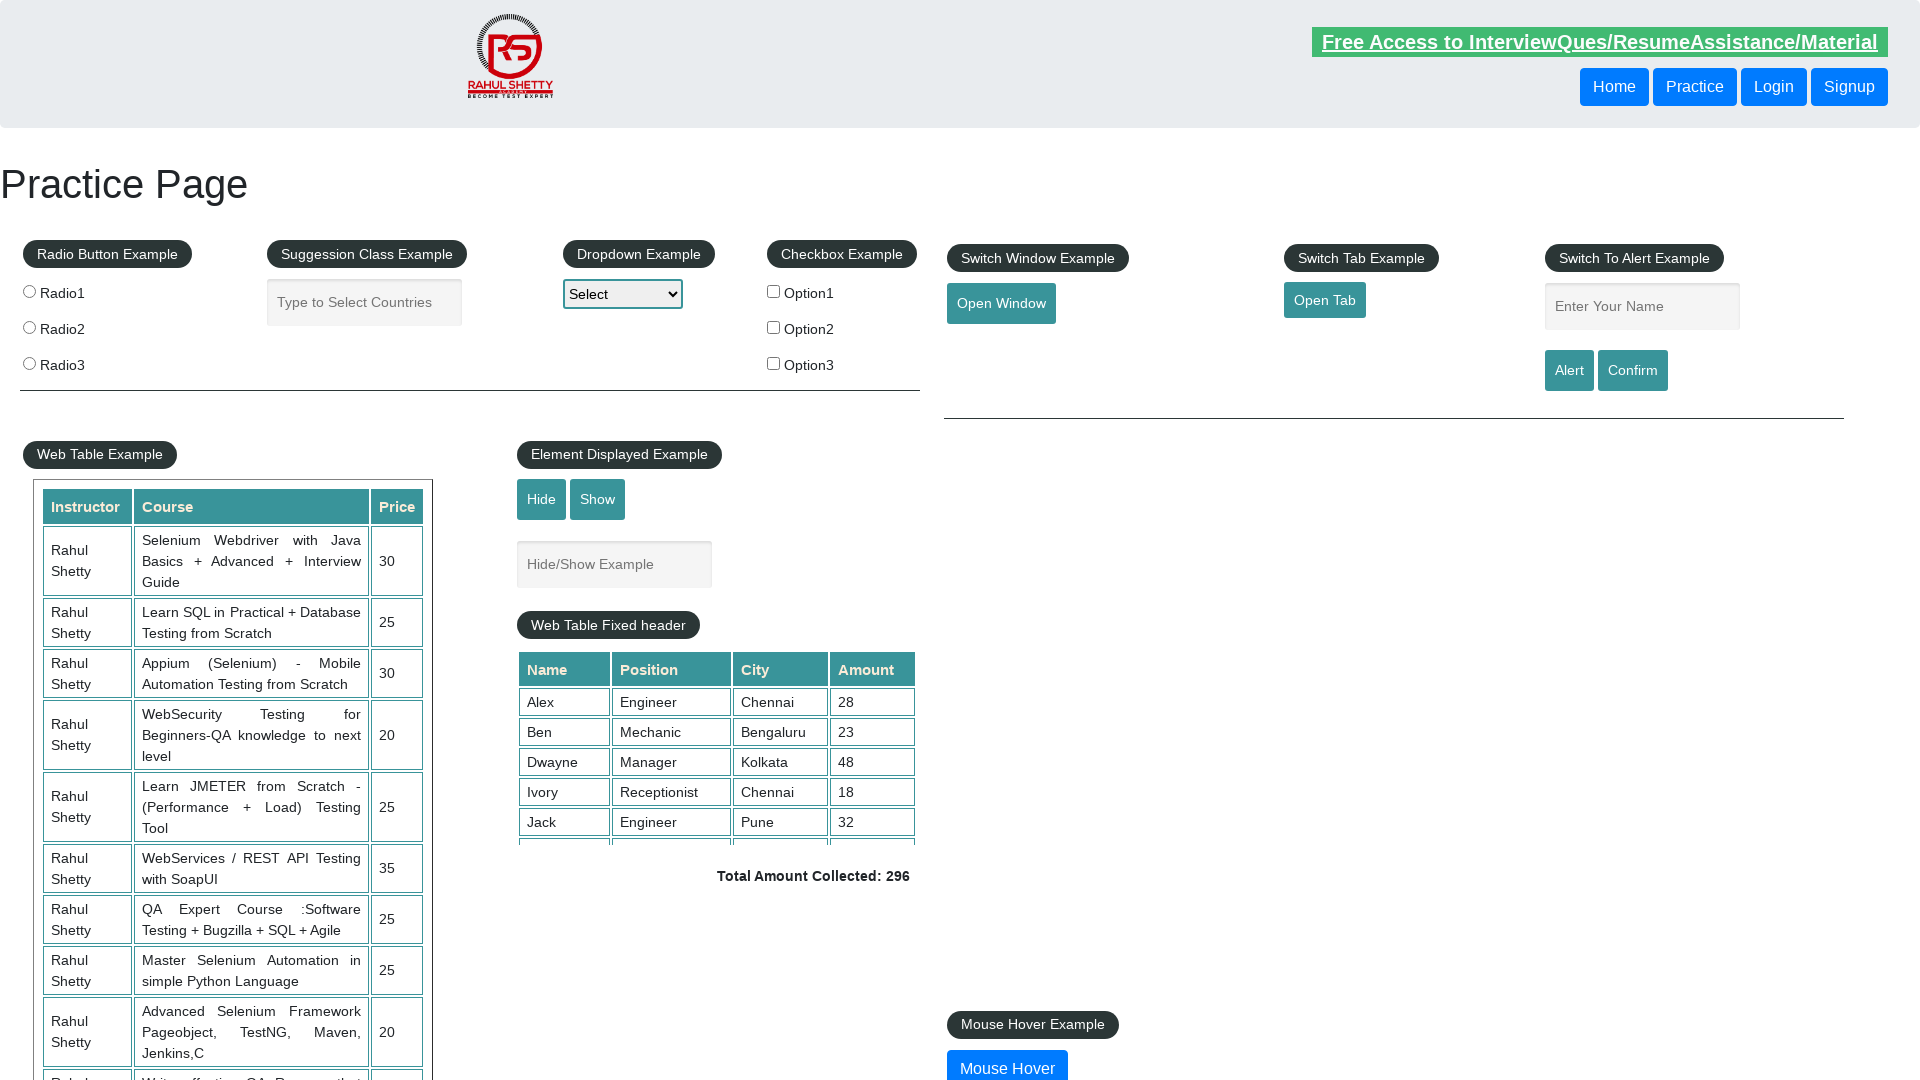

Page fully loaded and ready for automation testing
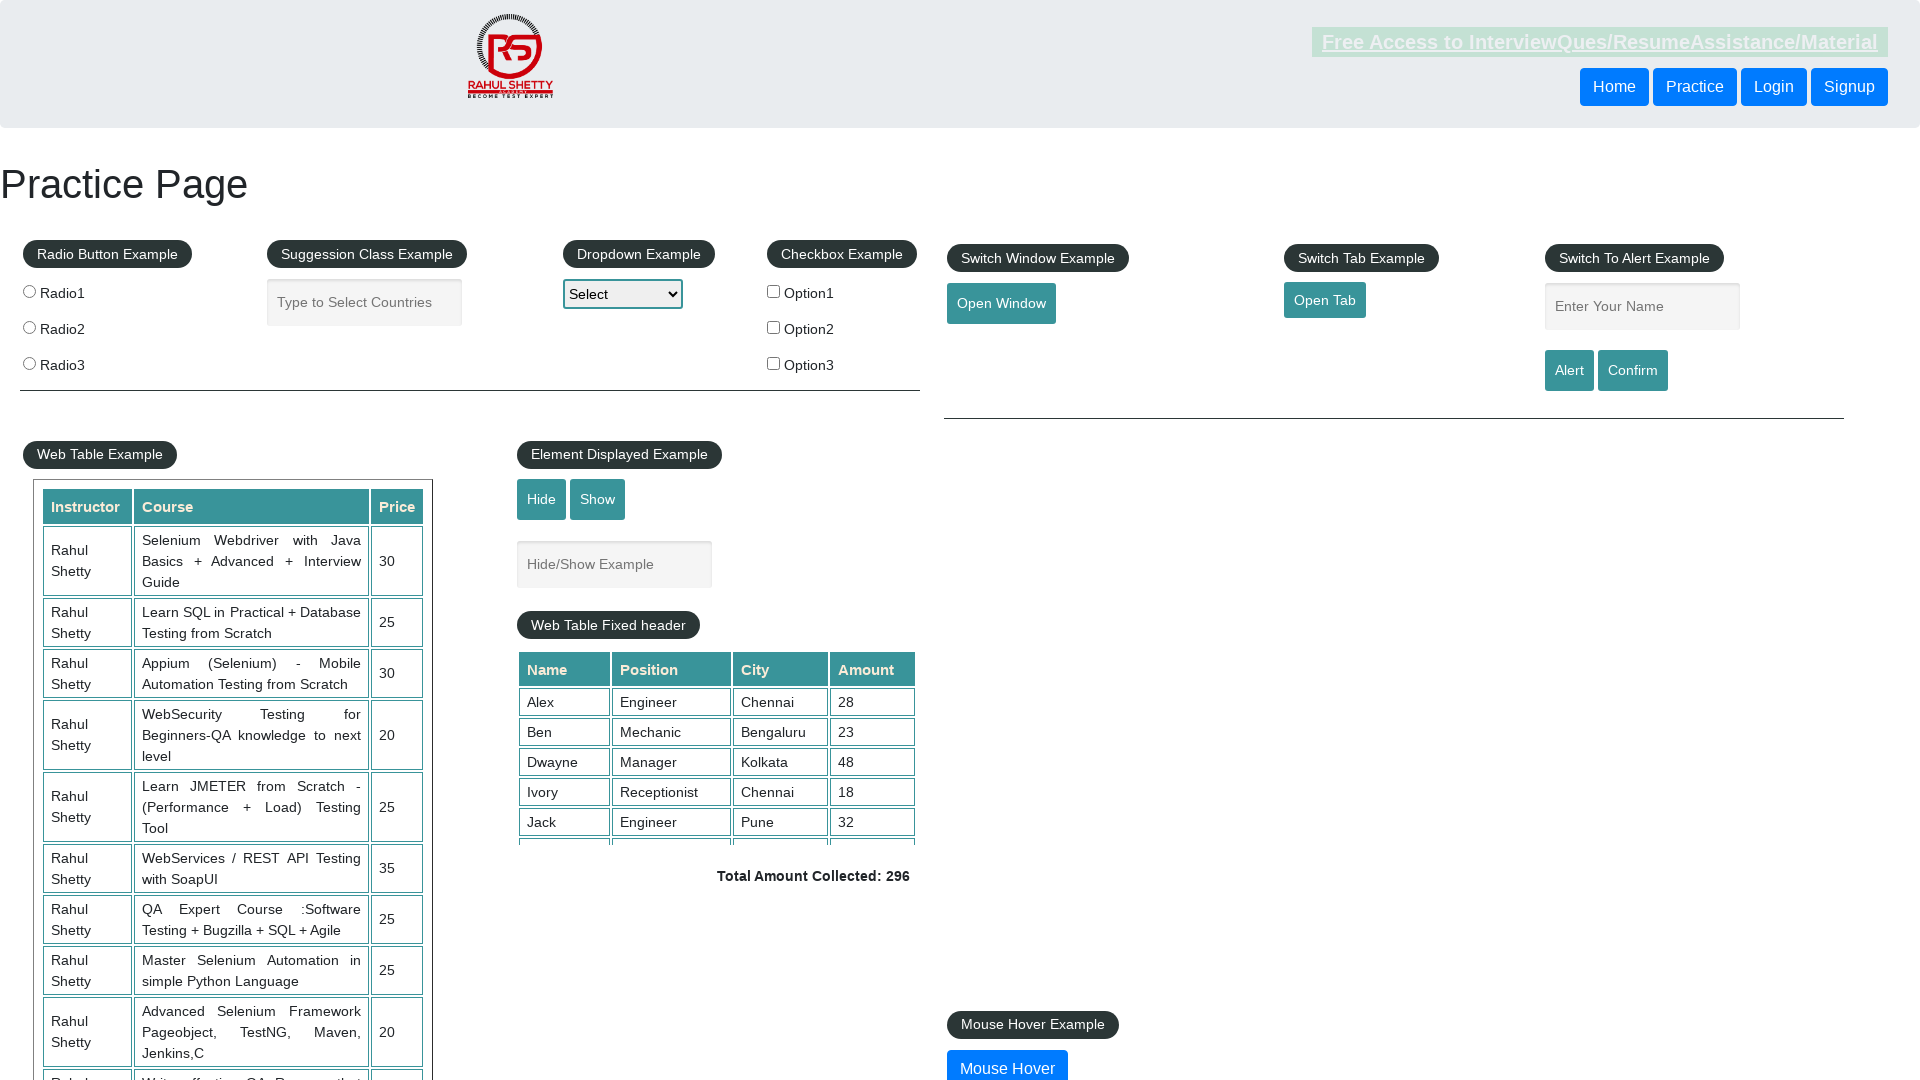

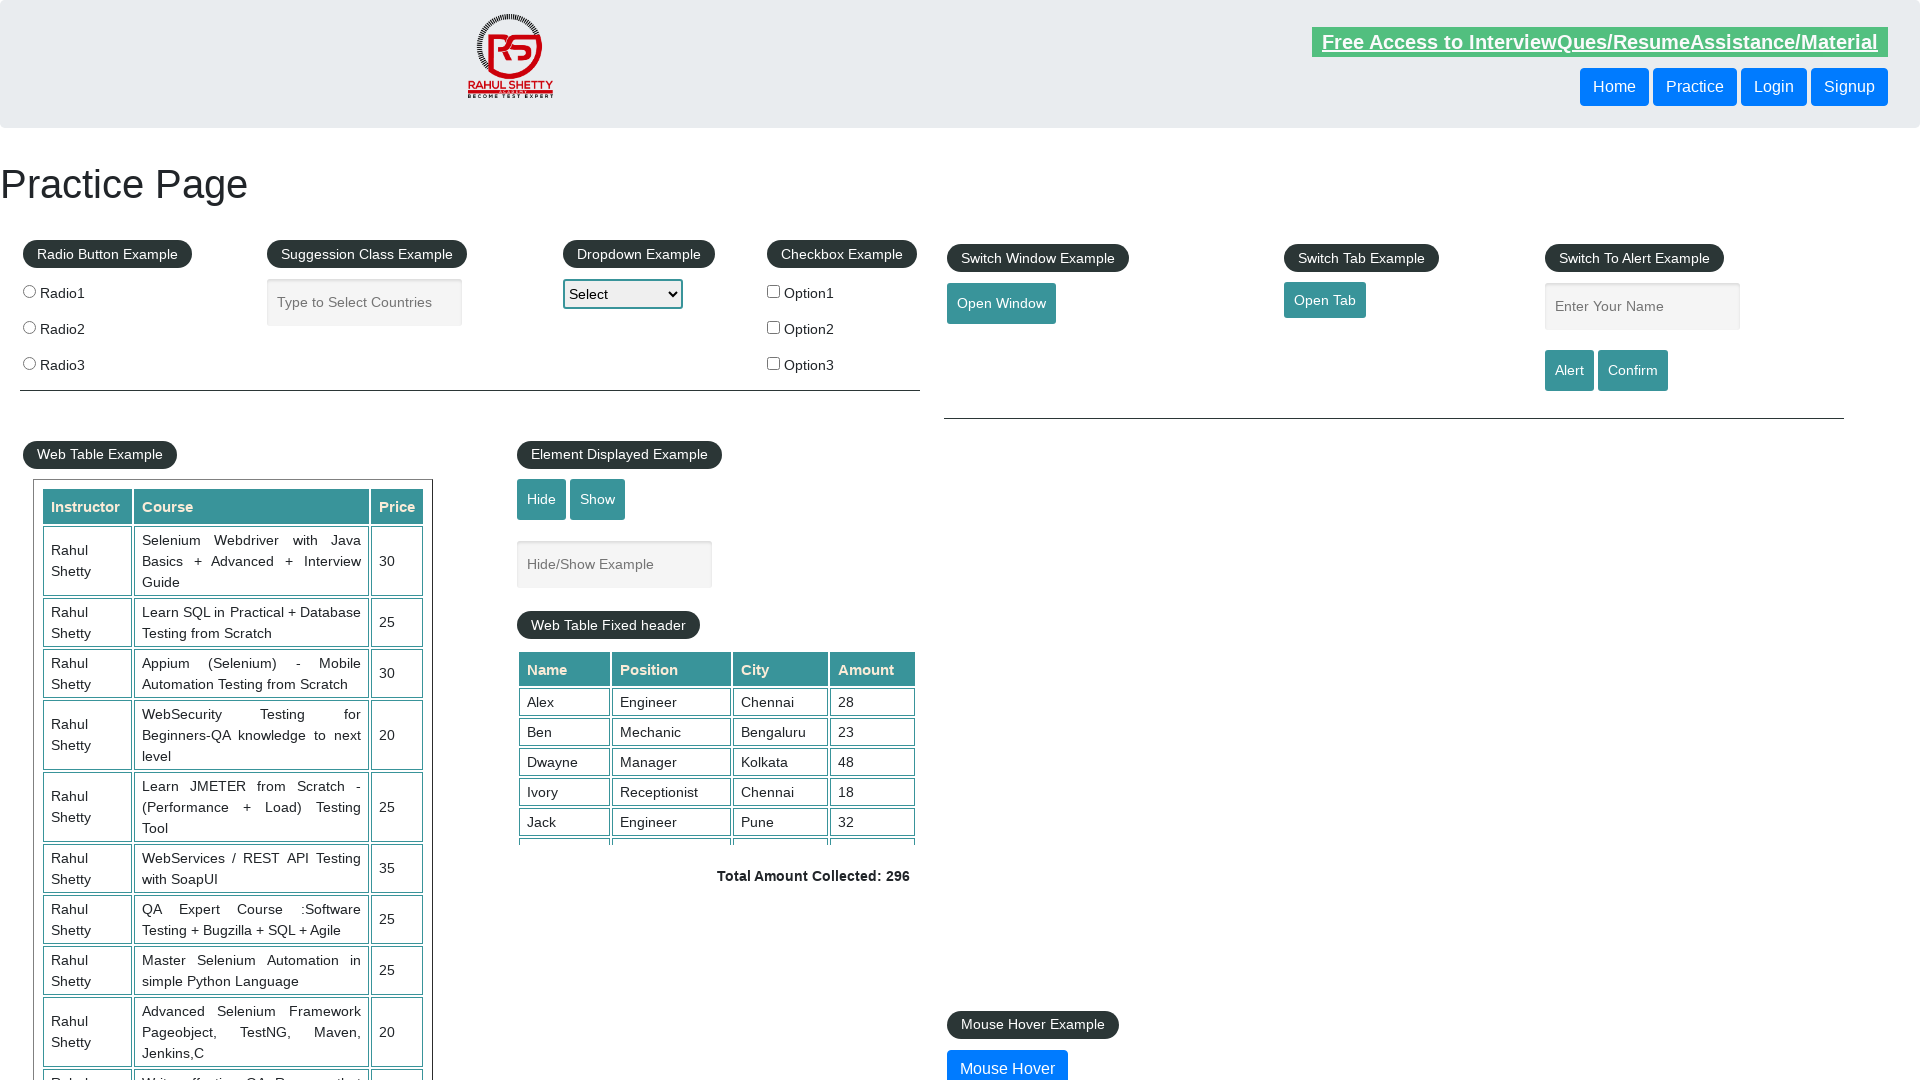